Tests clicking a button after animation completes by starting an animation and then clicking the moving target button.

Starting URL: http://www.uitestingplayground.com/animation

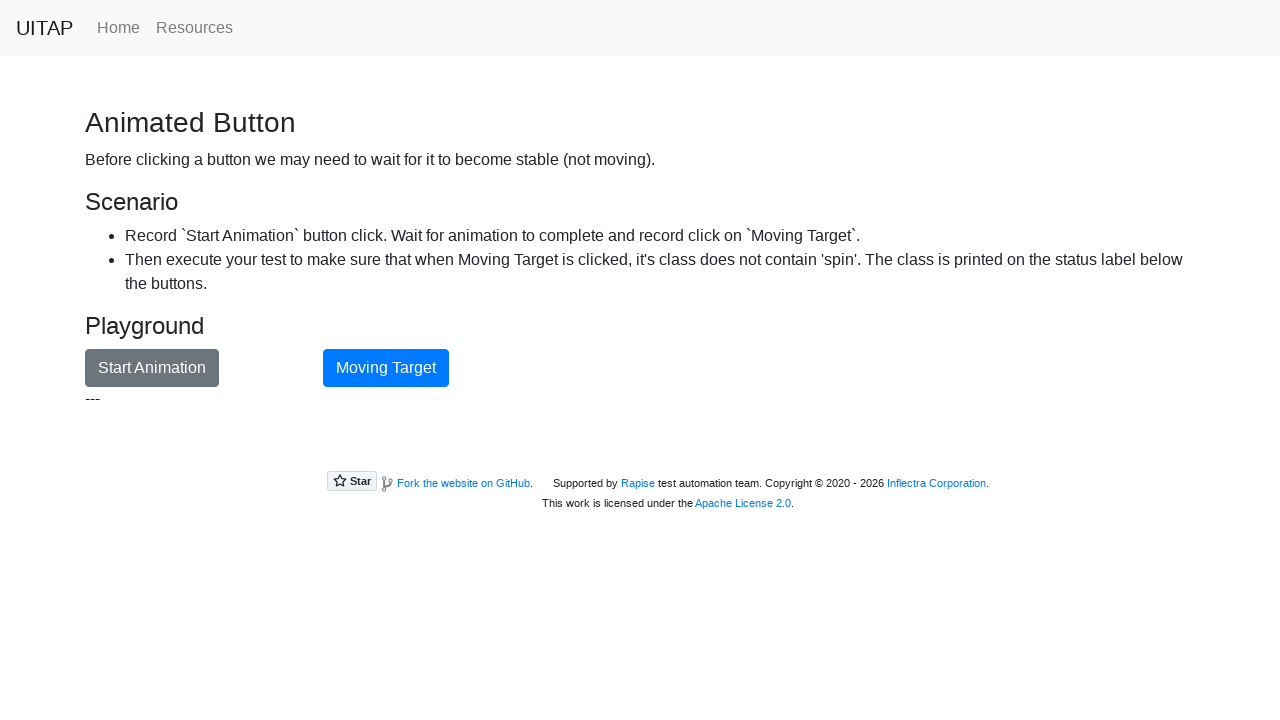

Clicked Start Animation button to begin animation at (152, 368) on button >> internal:has-text="Start Animation"i
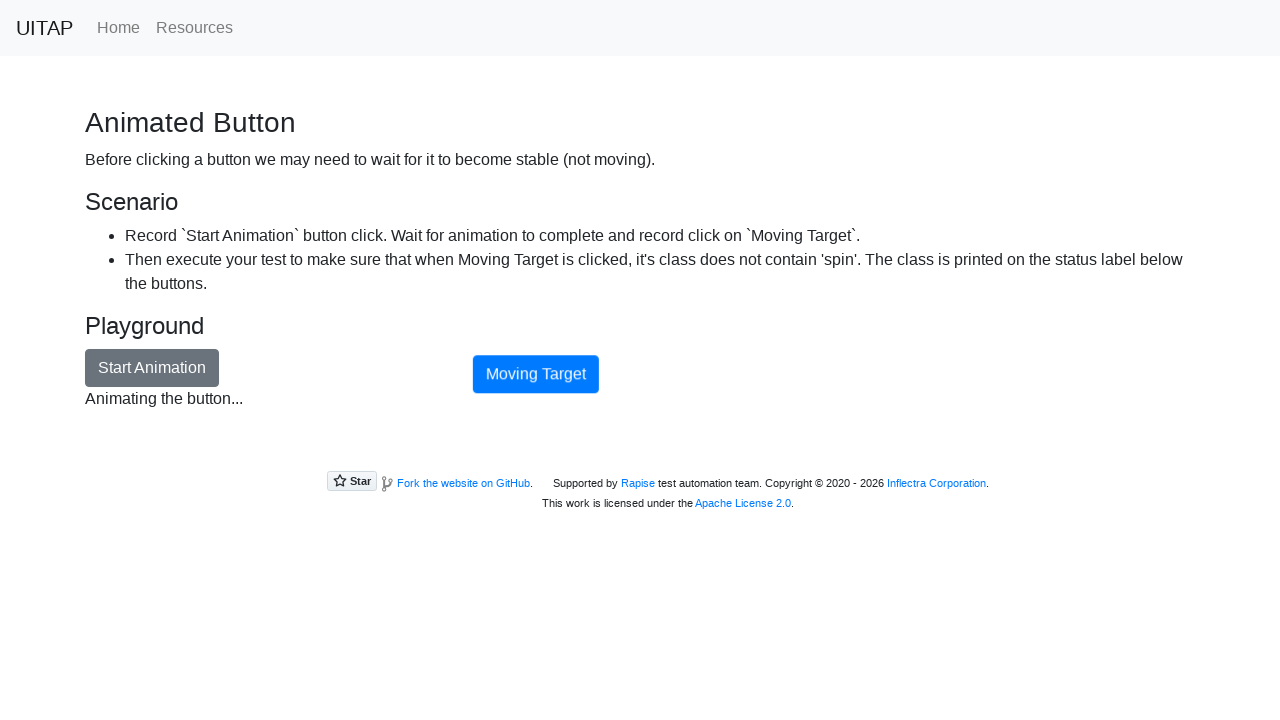

Waited 5 seconds for animation to complete
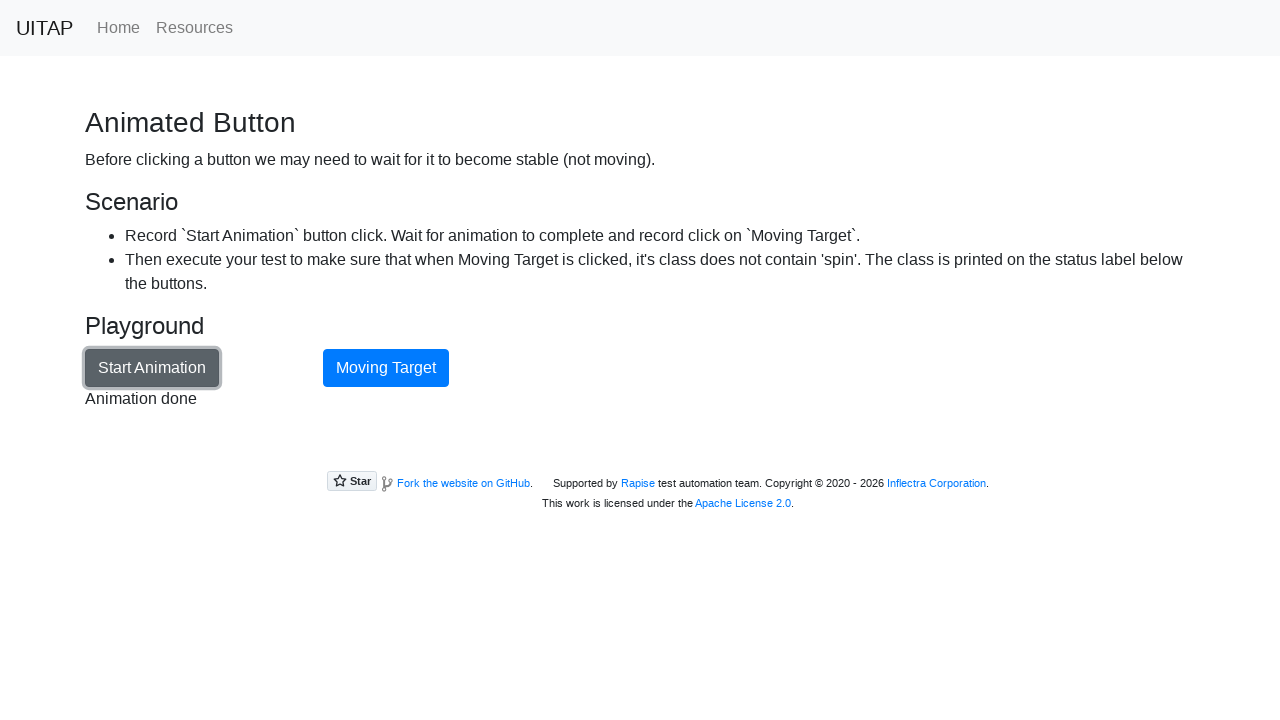

Clicked the Moving Target button after animation completed at (386, 368) on button >> internal:has-text="Moving Target"i
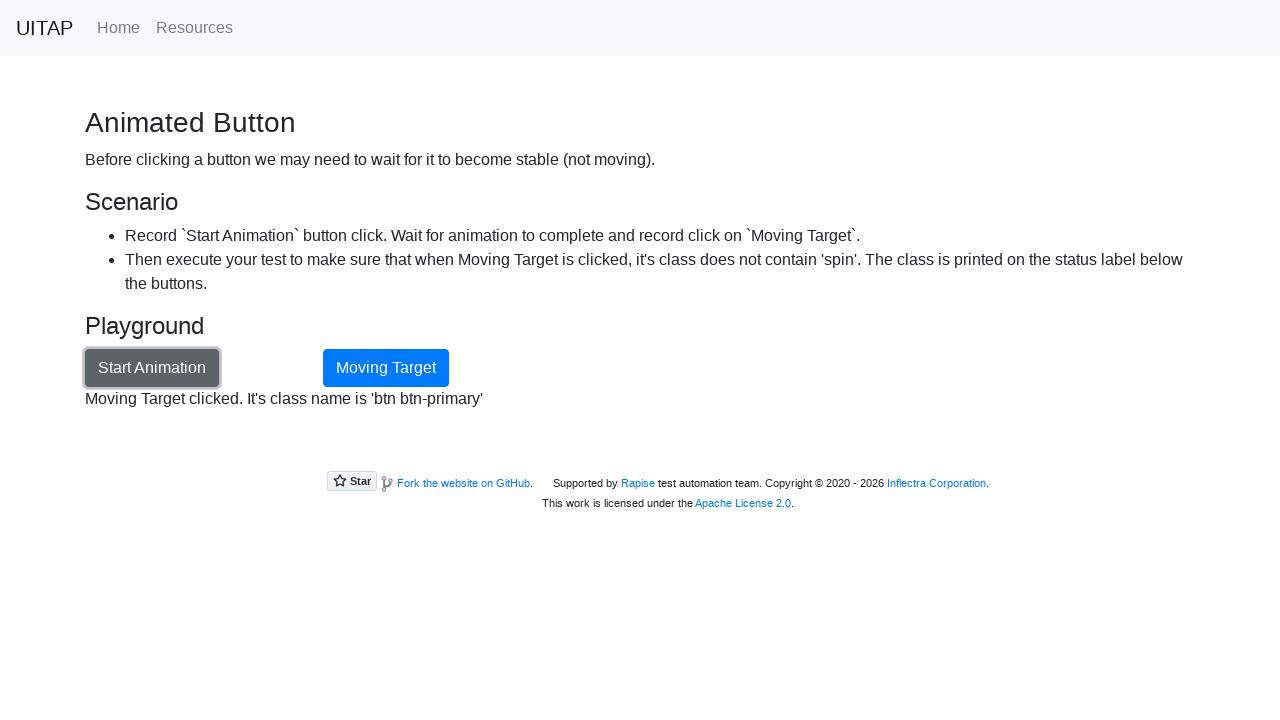

Waited 1 second to confirm click succeeded
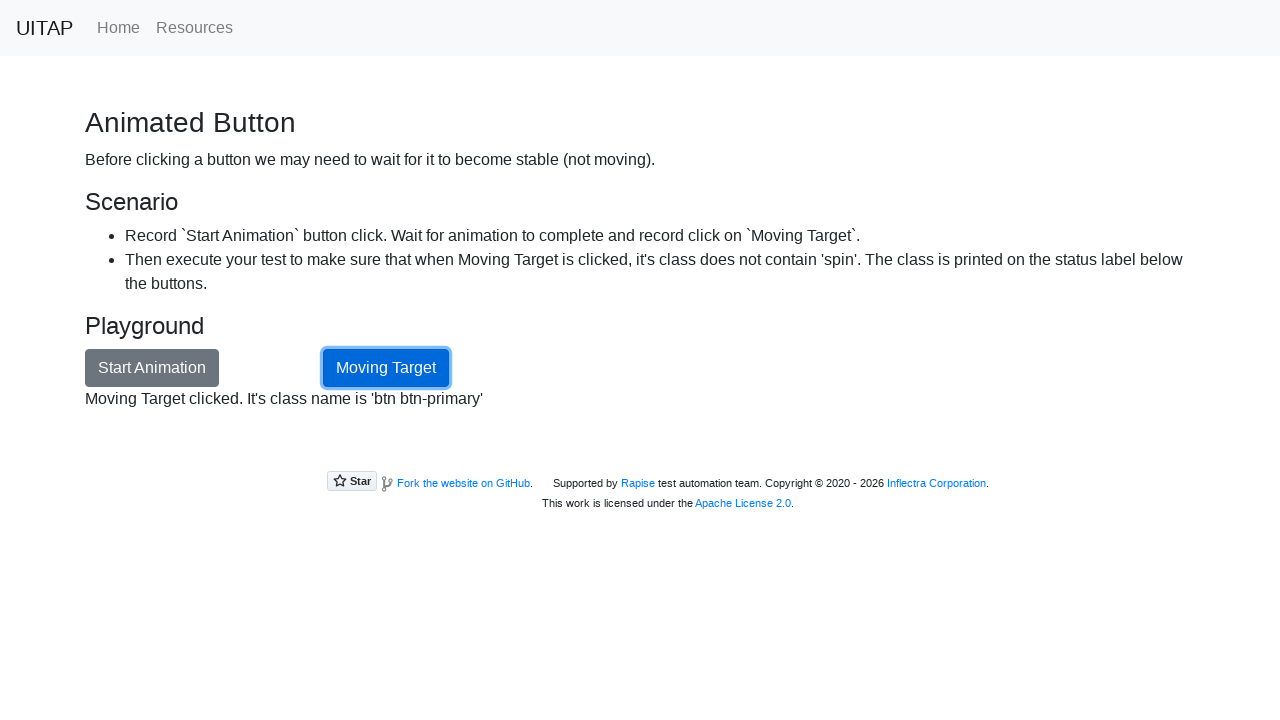

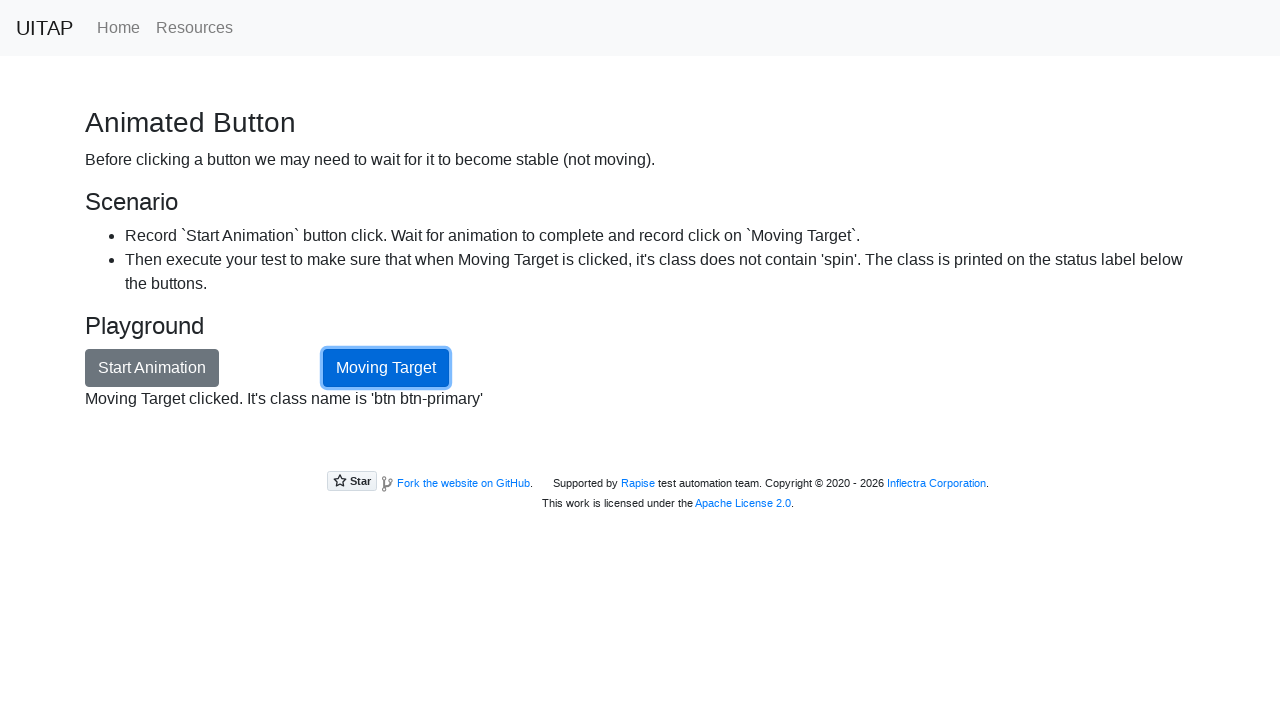